Navigates to OpenCart demo site and verifies that the page contains links and images, checking for specific navigation elements like "My Account" and "Checkout"

Starting URL: https://naveenautomationlabs.com/opencart/

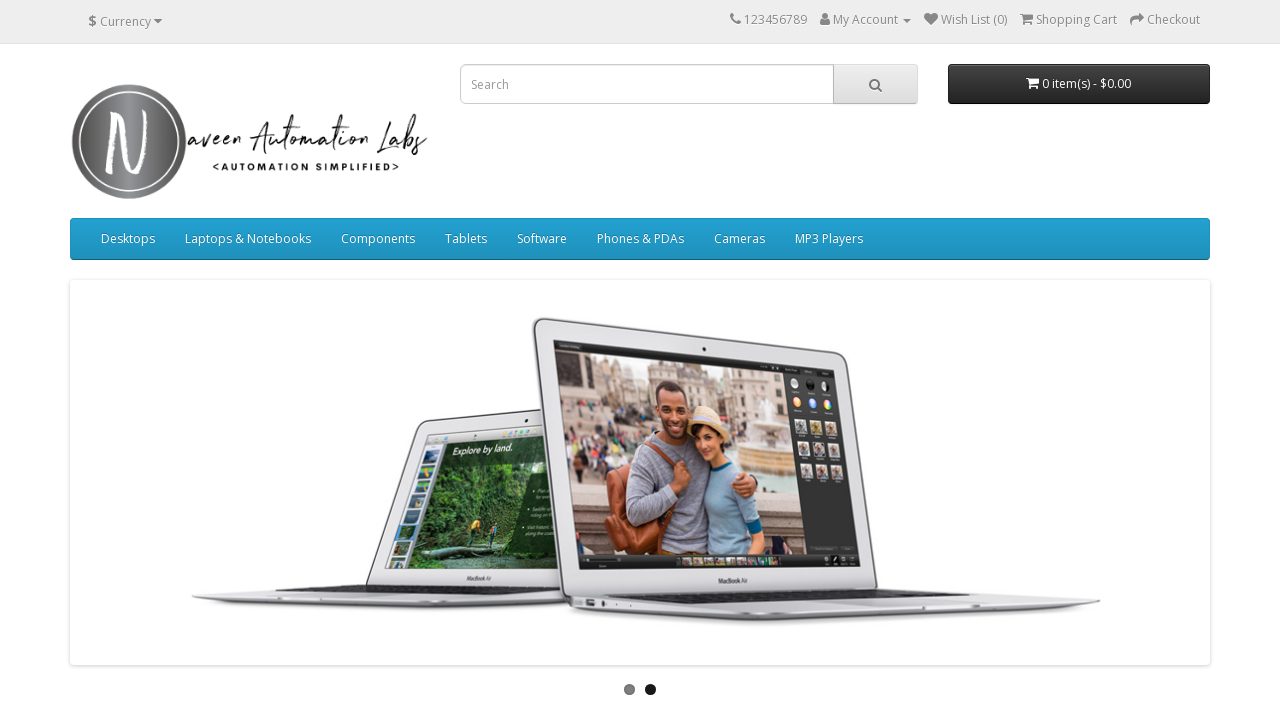

Navigated to OpenCart demo site
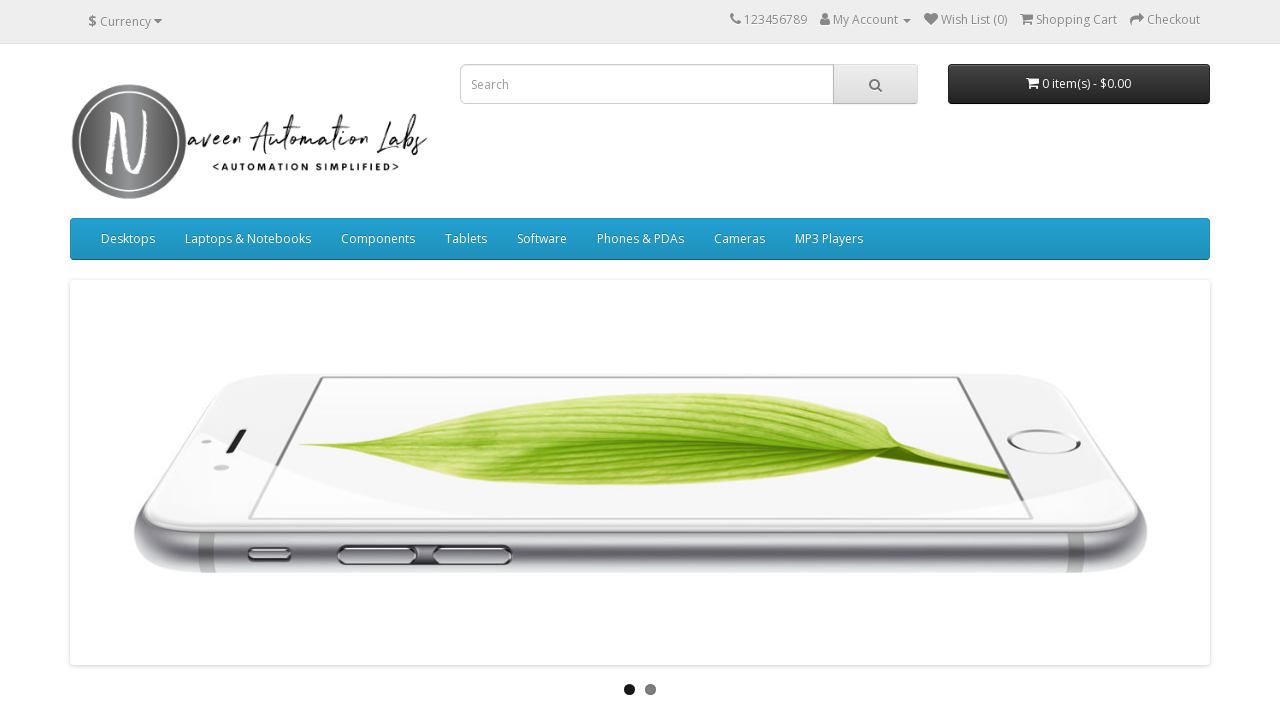

Verified that page contains links
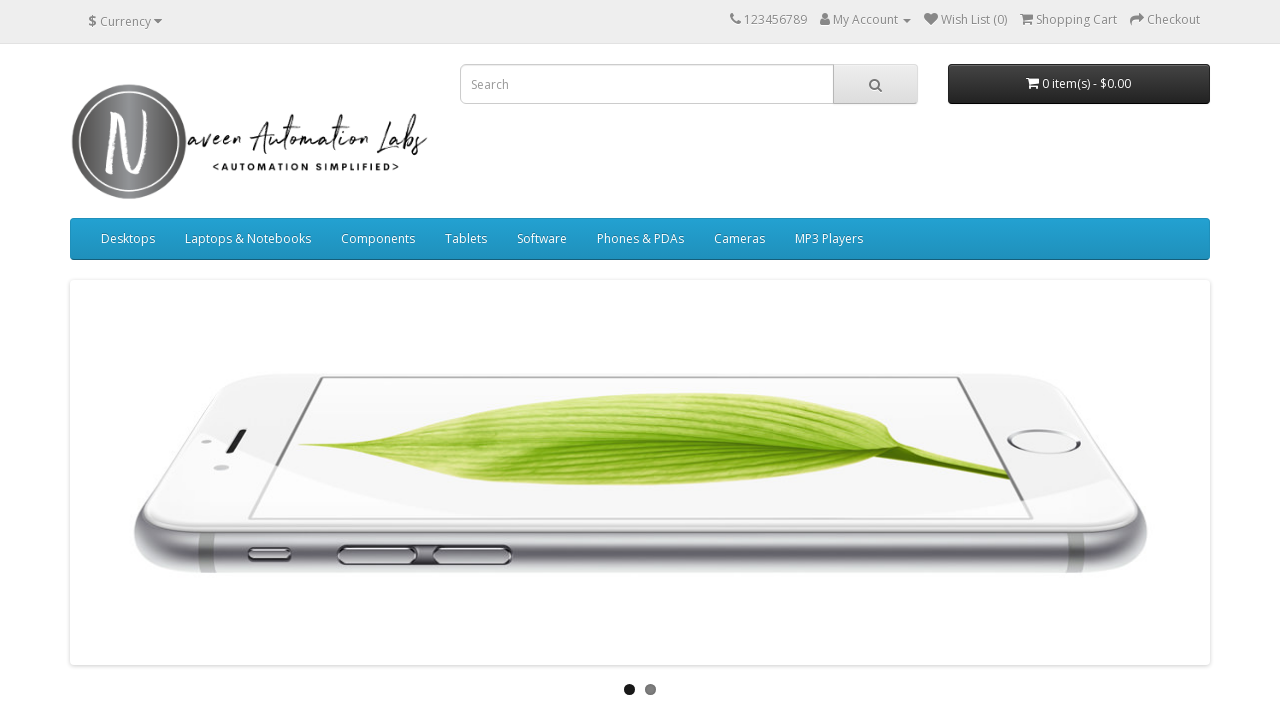

Verified that page contains images
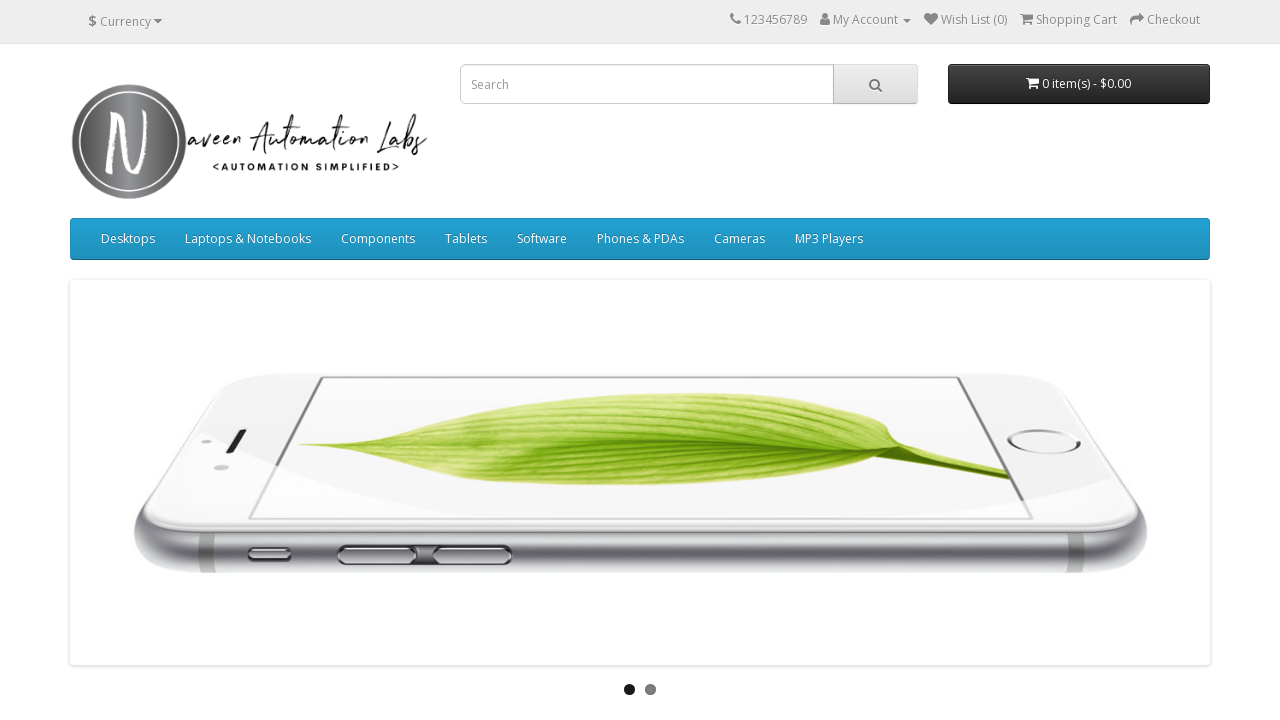

Verified 'My Account' navigation link exists
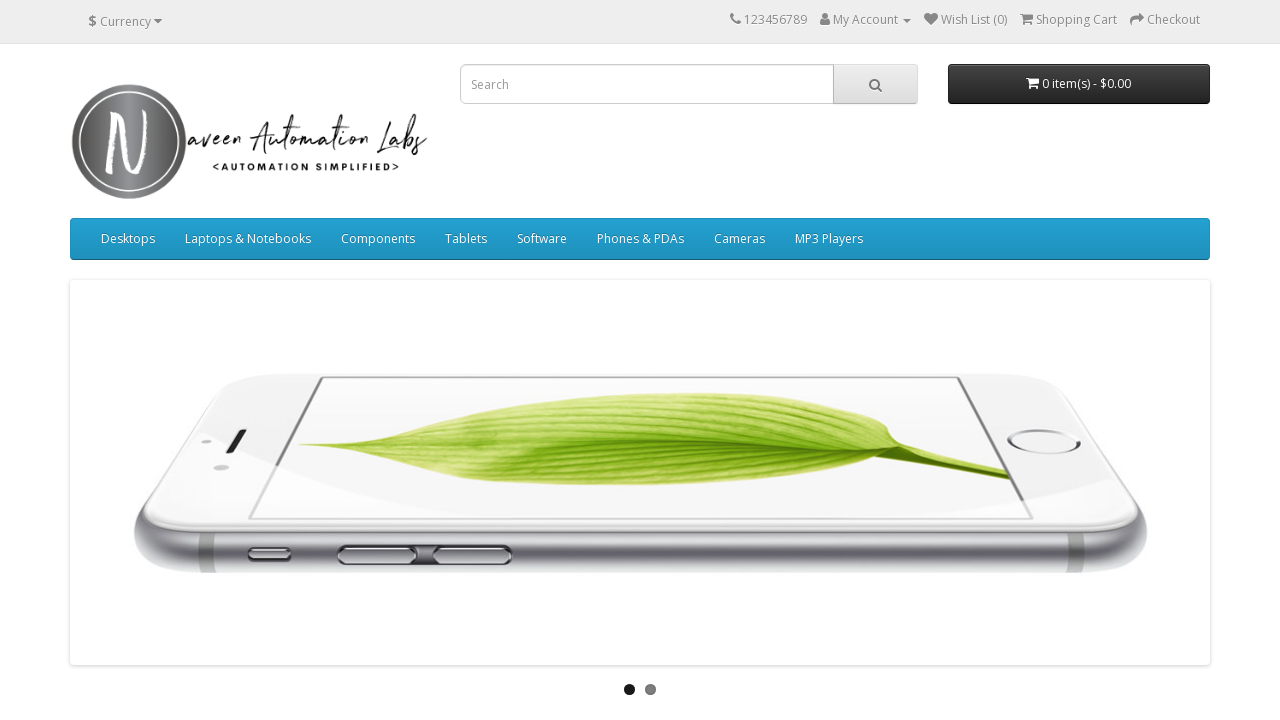

Verified 'Checkout' navigation link exists
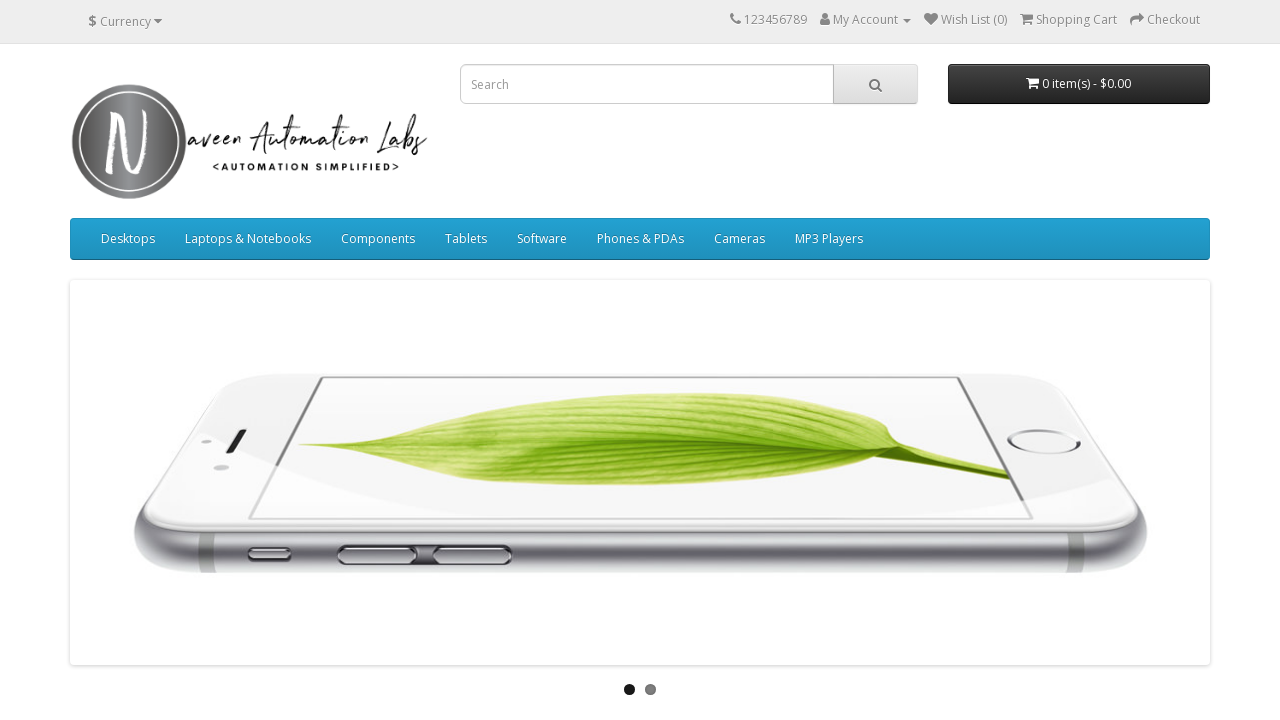

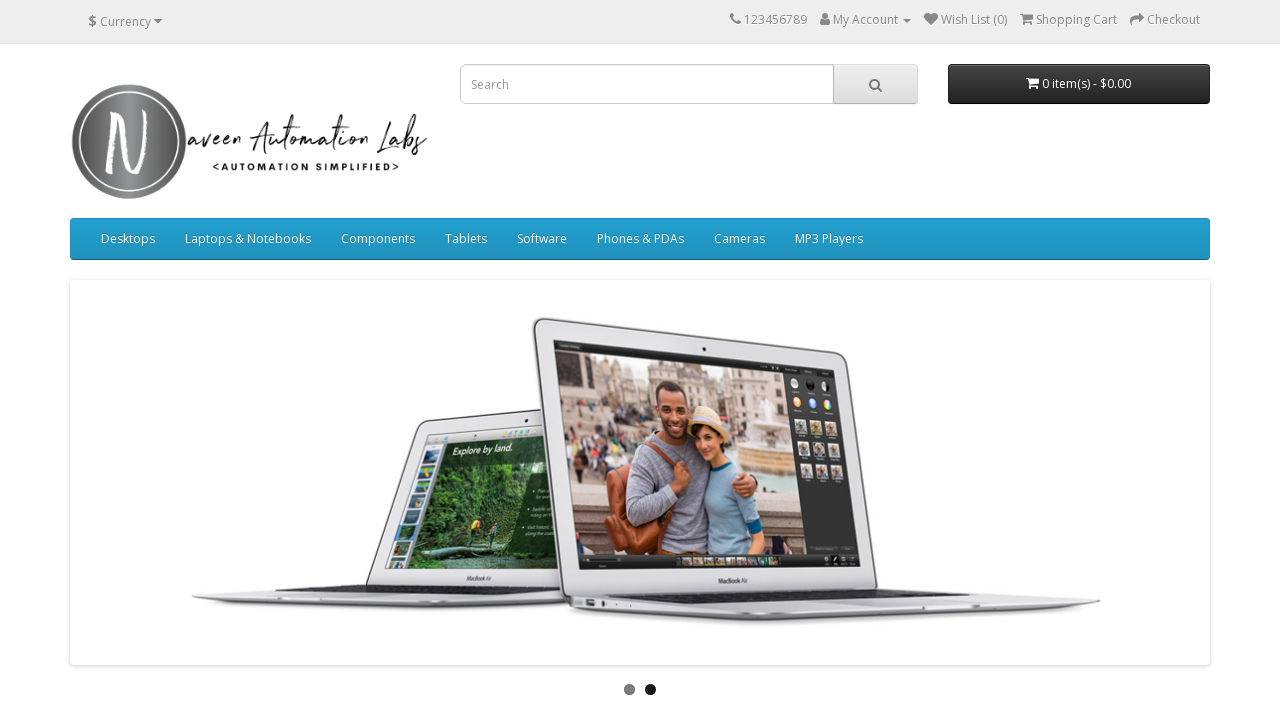